Tests alert handling by filling a name field and triggering an alert dialog

Starting URL: https://rahulshettyacademy.com/AutomationPractice/

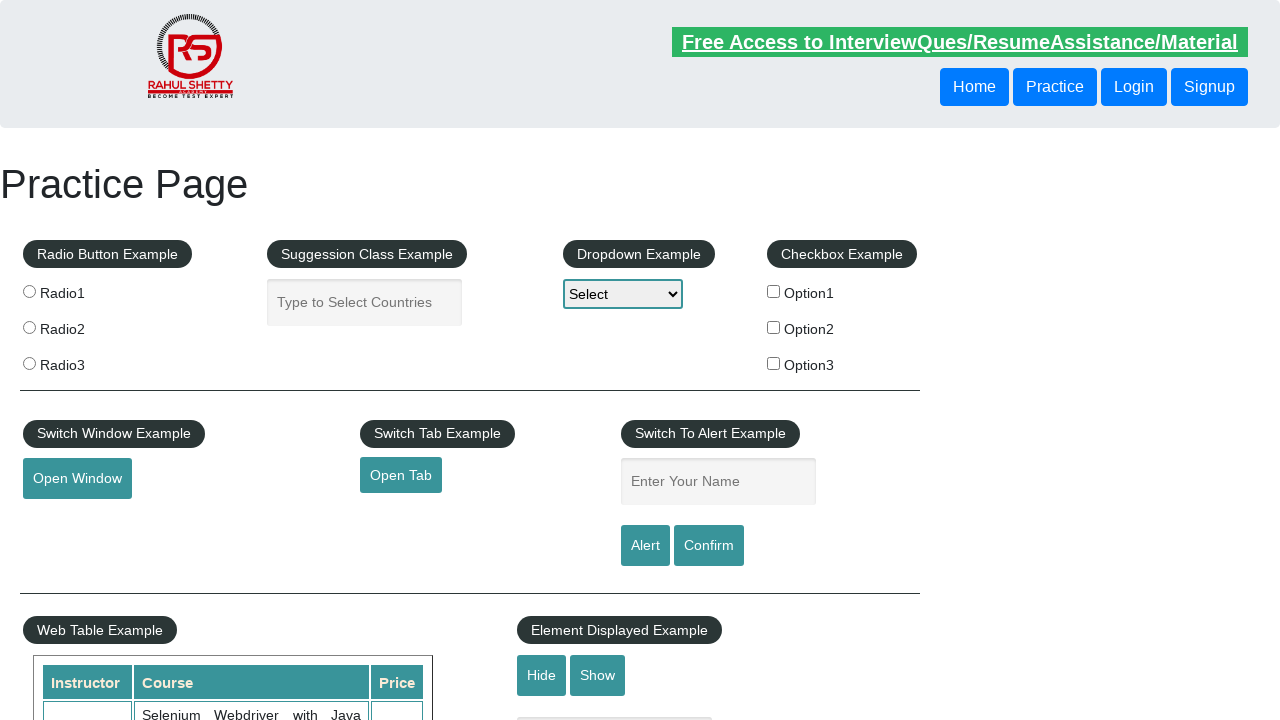

Set up dialog handler to accept alerts
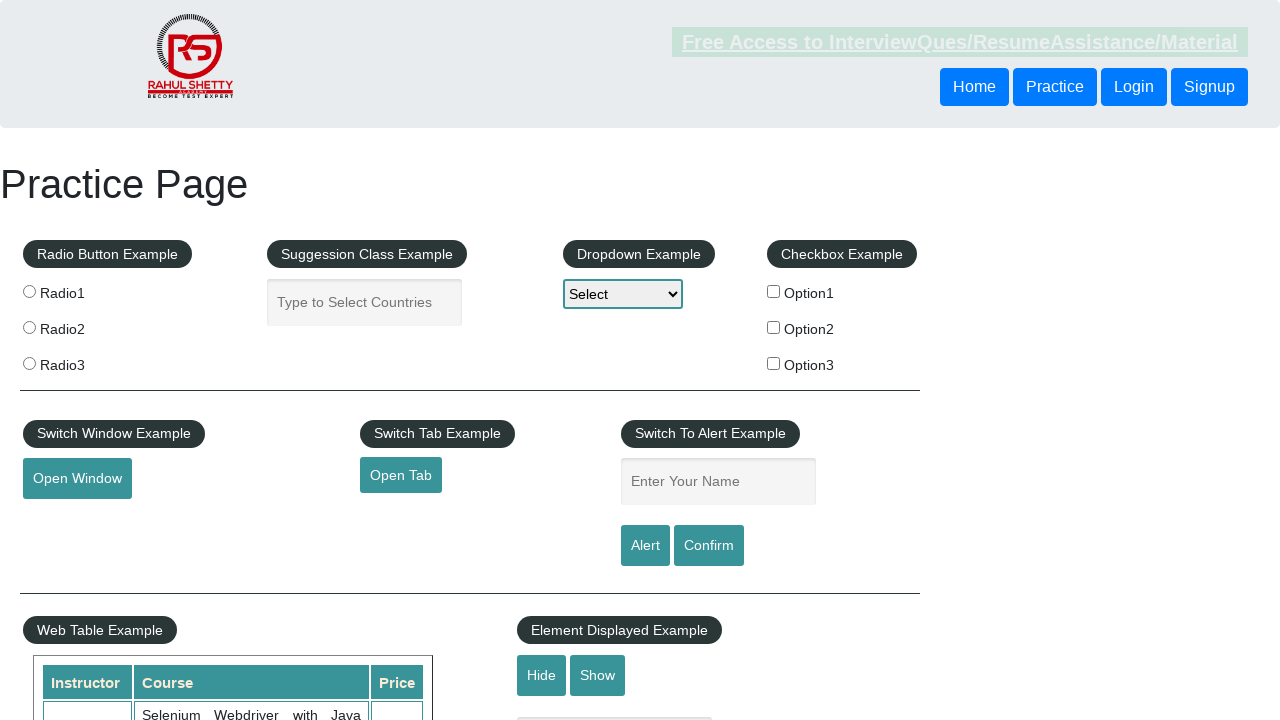

Filled name field with 'TestUser' on #name
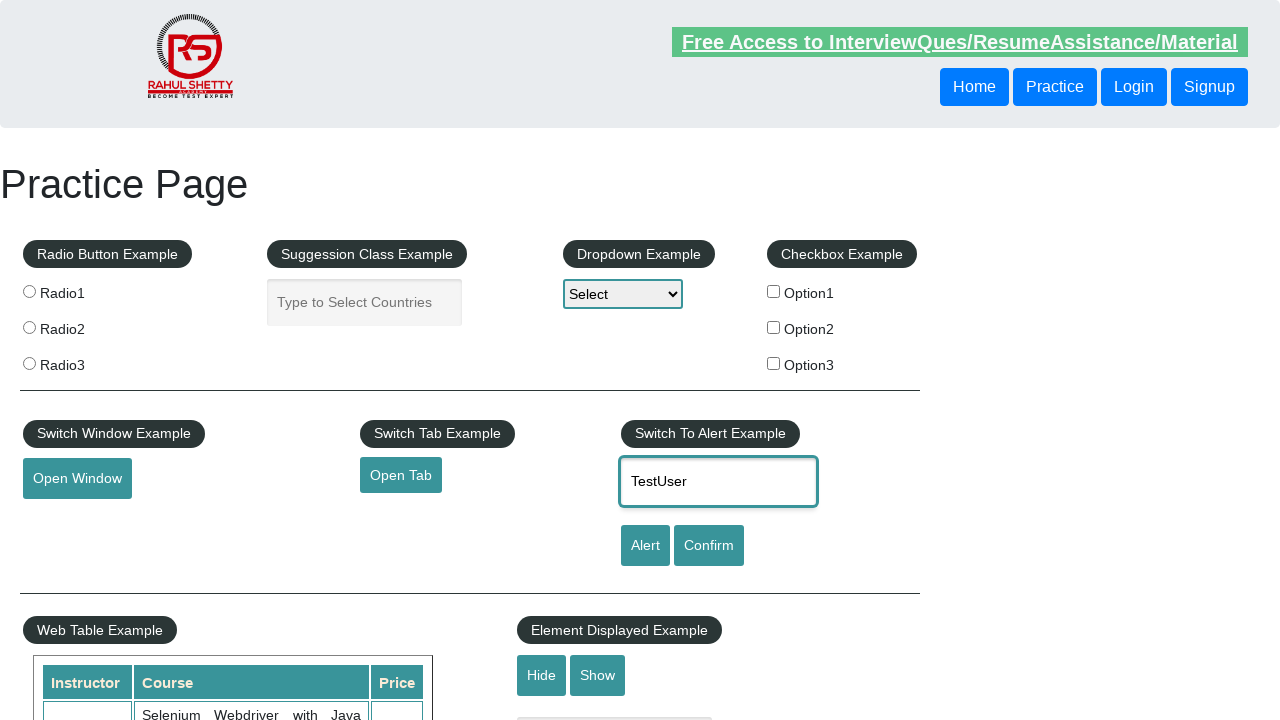

Clicked alert button to trigger alert dialog at (645, 546) on #alertbtn
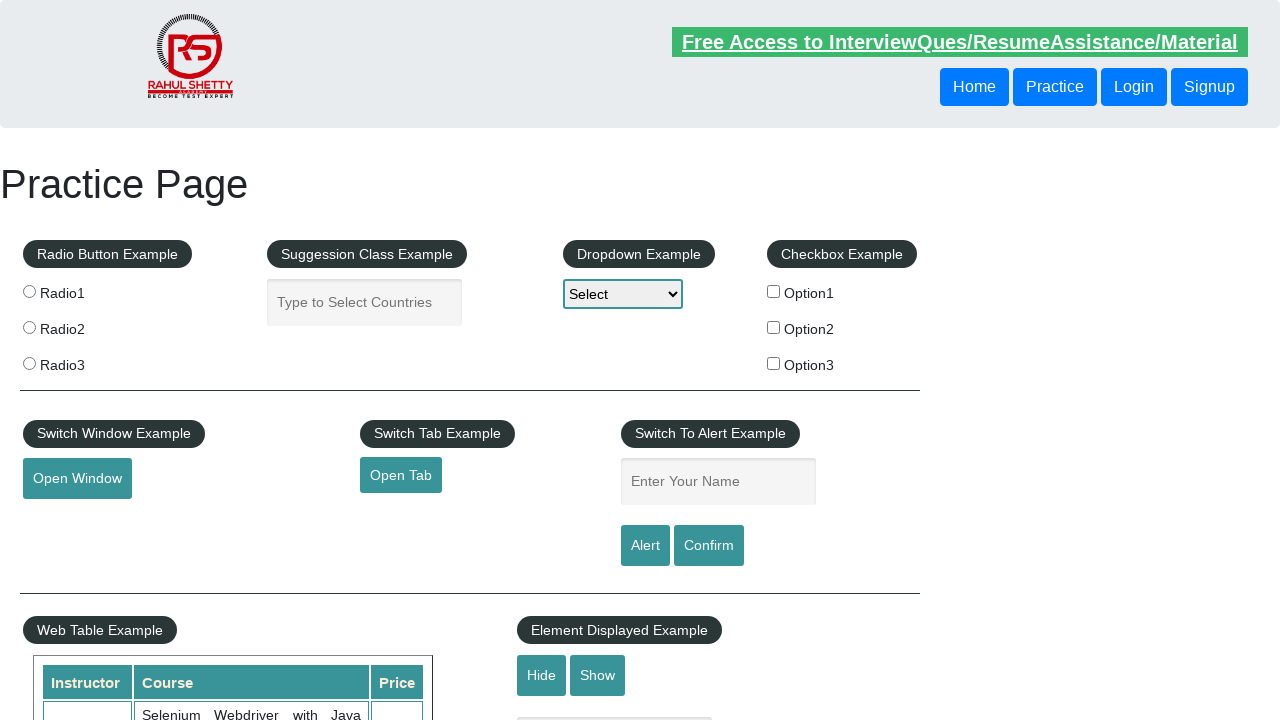

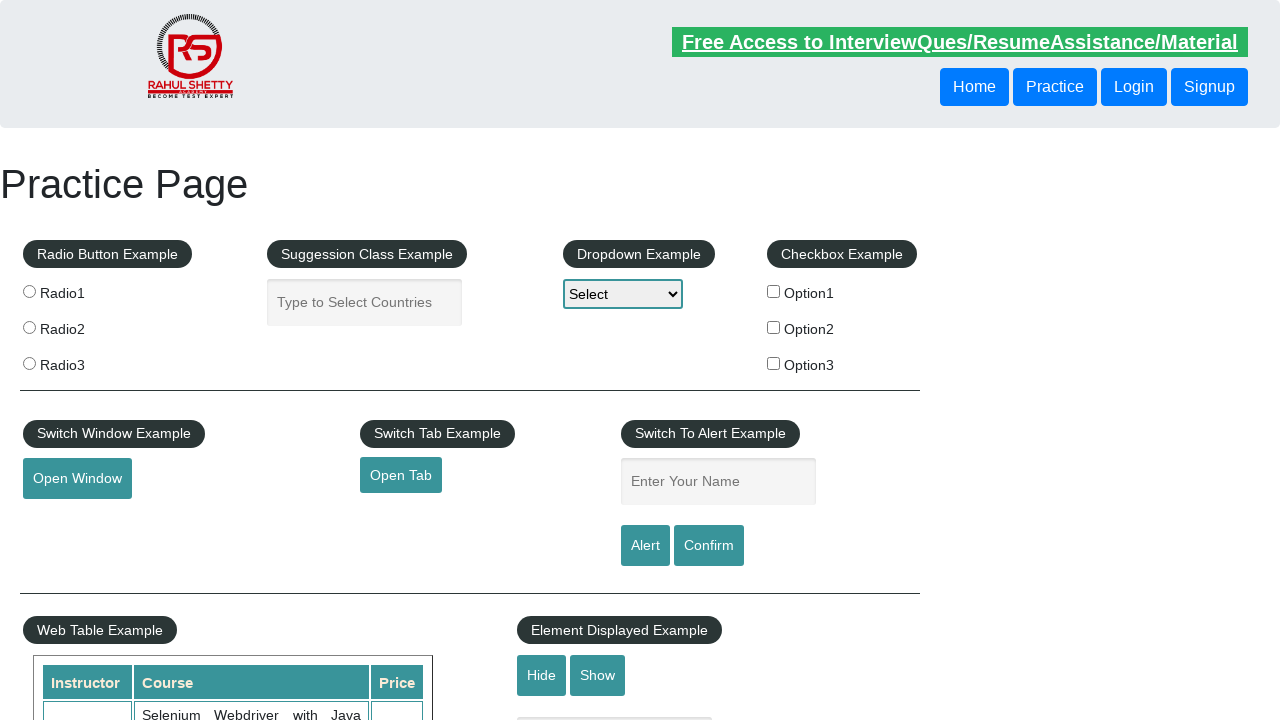